Navigates to 01bytesoft.com and locates an image element using an absolute XPath selector to verify the element exists on the page.

Starting URL: https://www.01bytesoft.com/

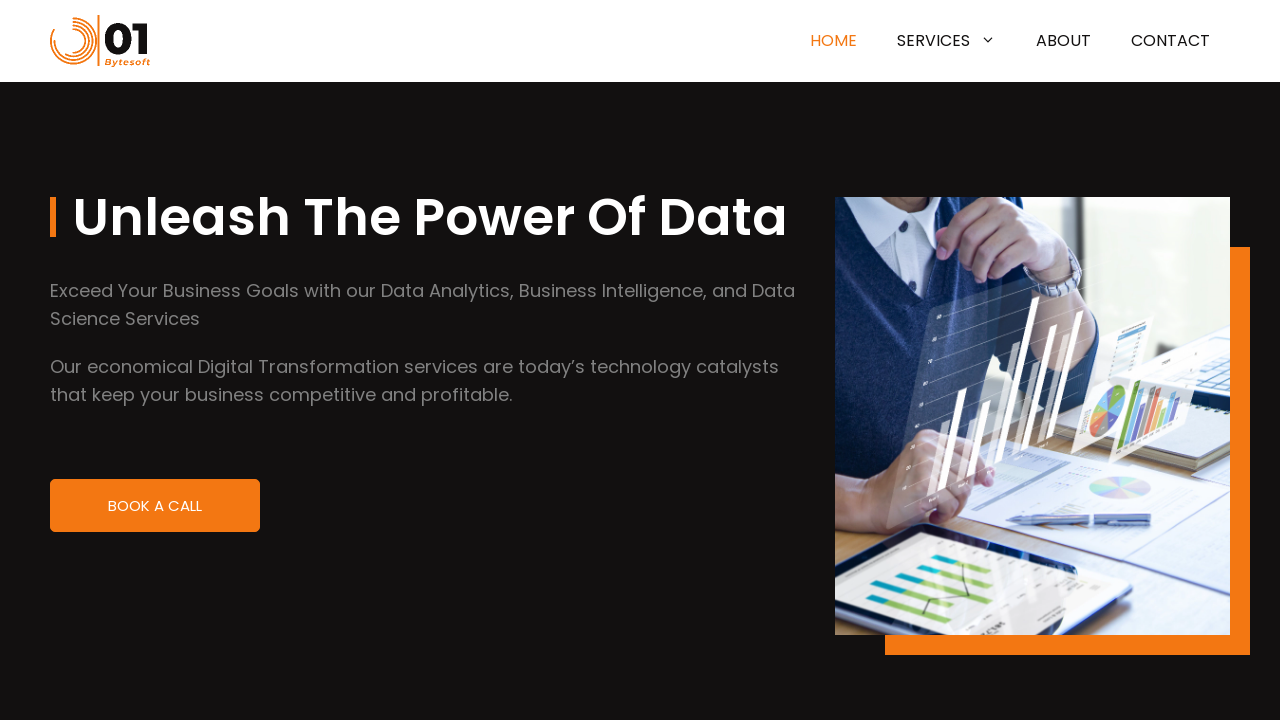

Set viewport size to 1920x1080
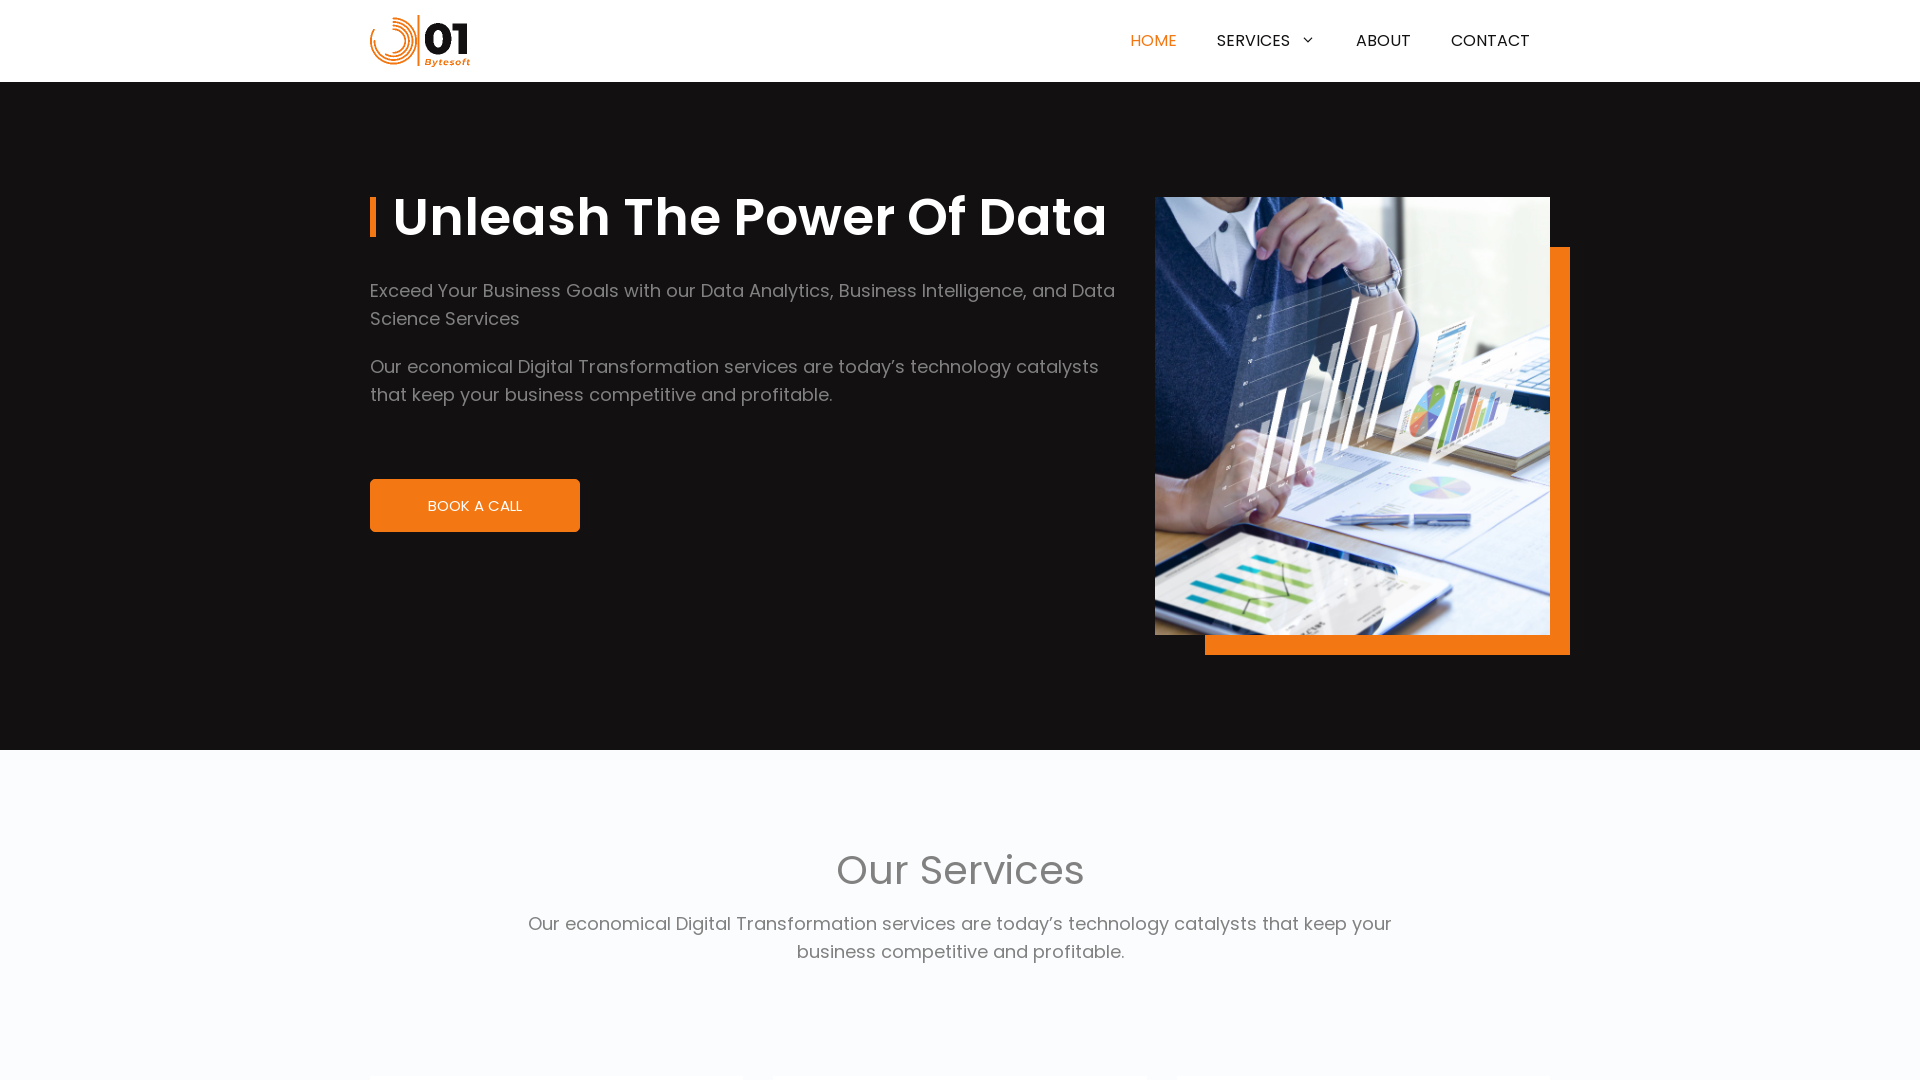

Navigated to https://www.01bytesoft.com/
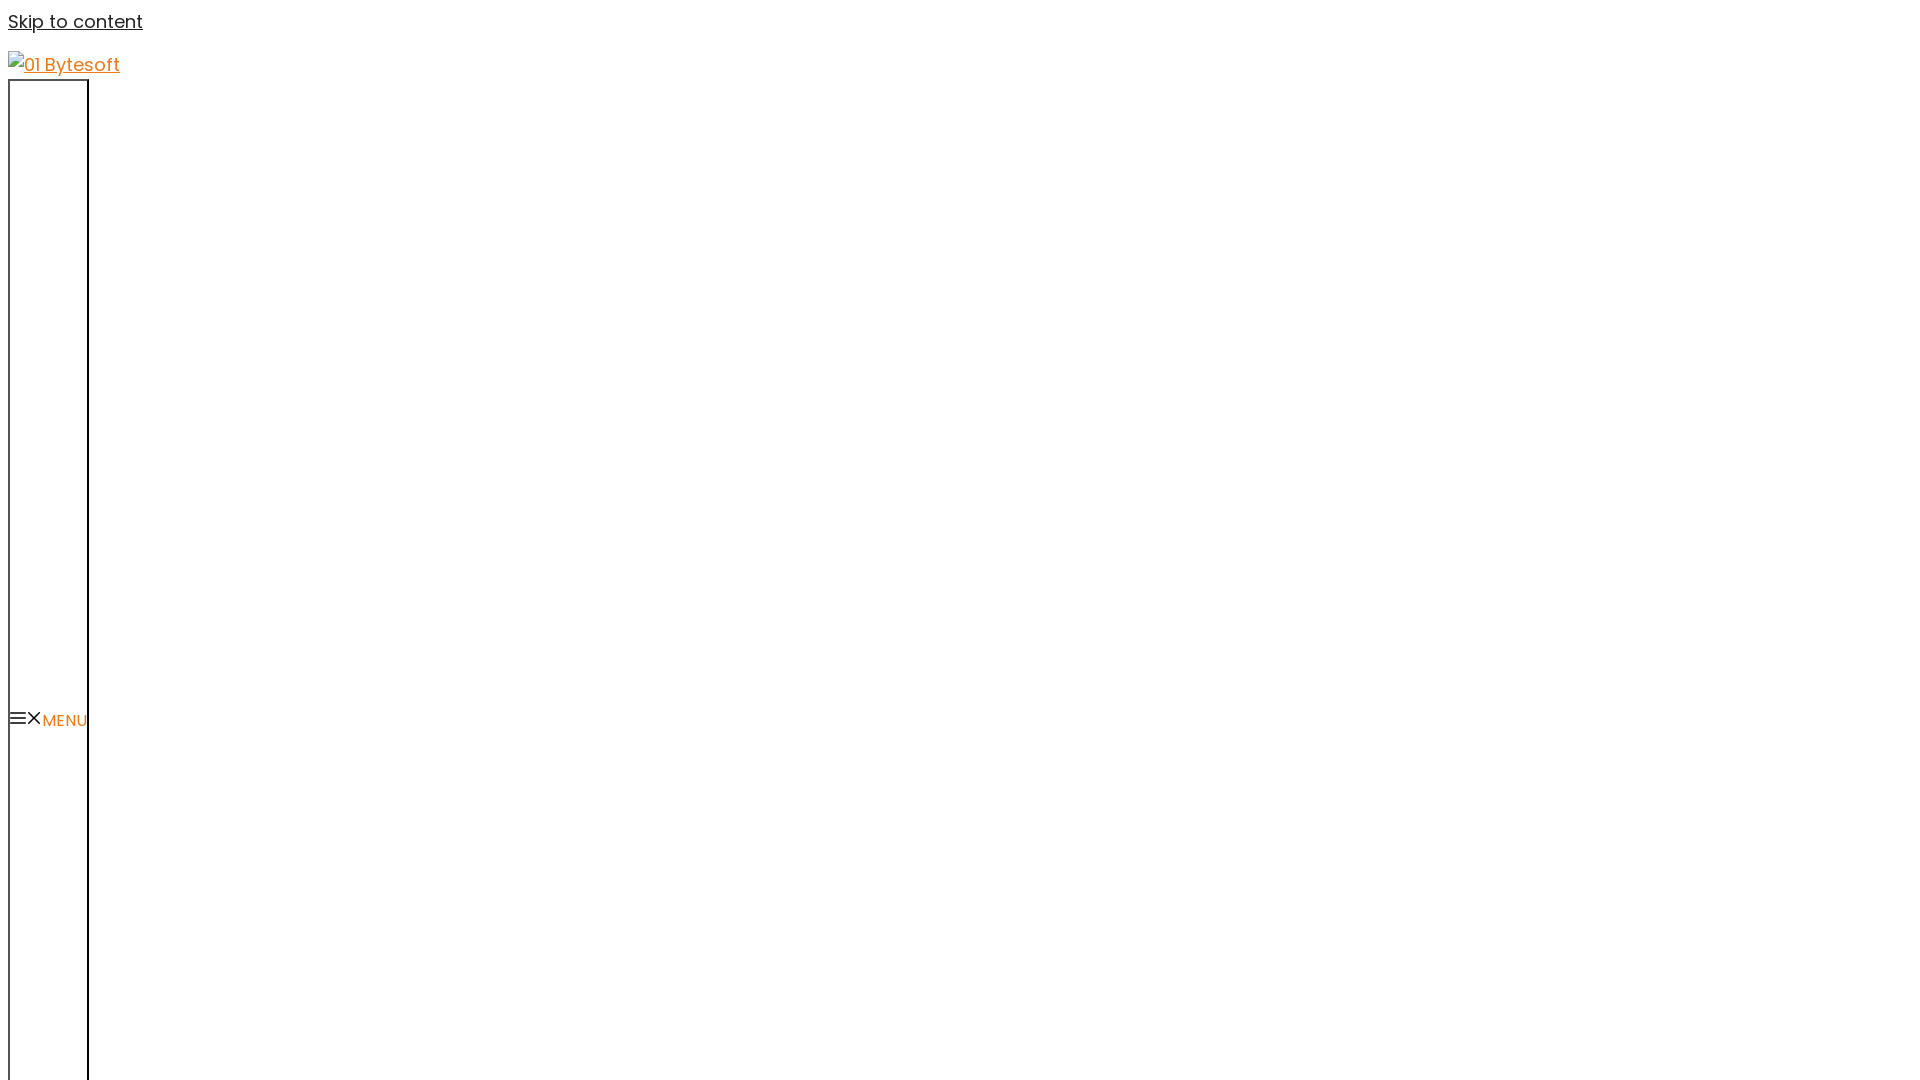

Located image element in section 5 using absolute XPath selector
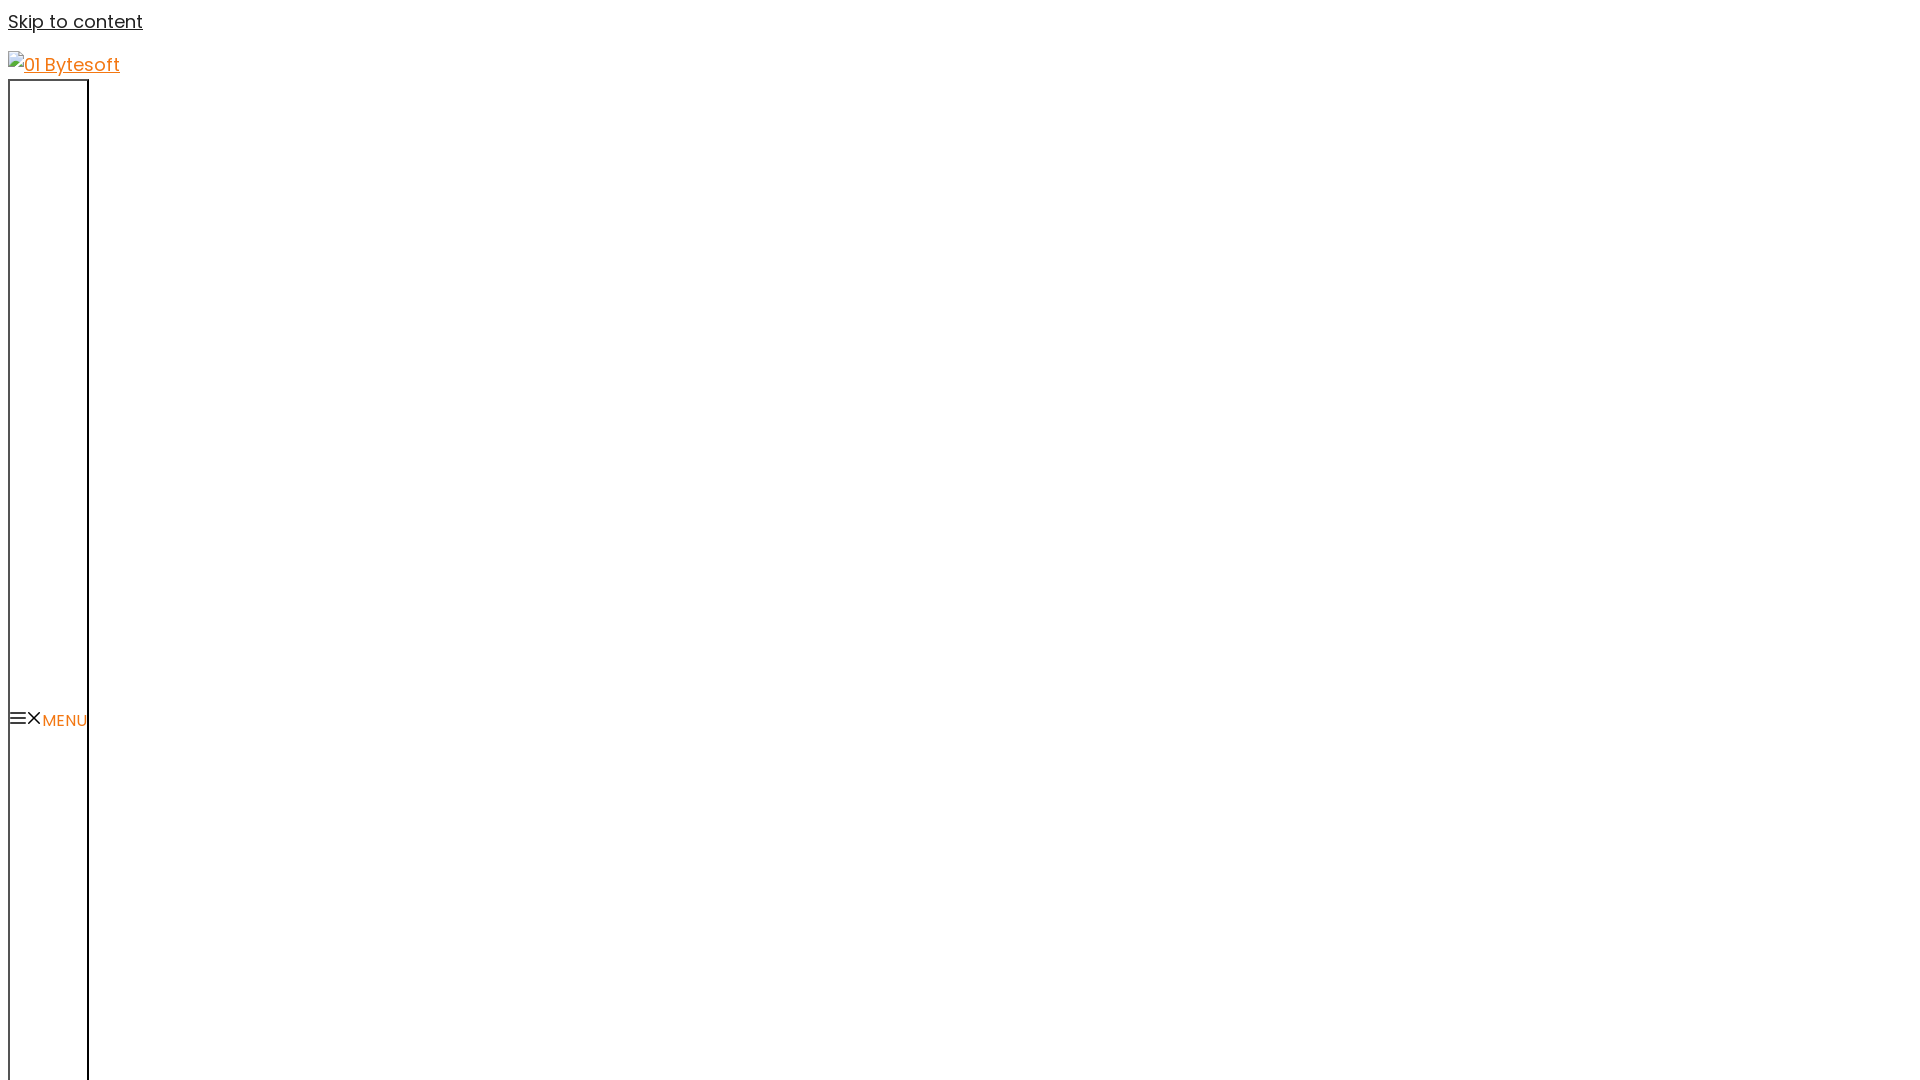

Verified image element exists on the page
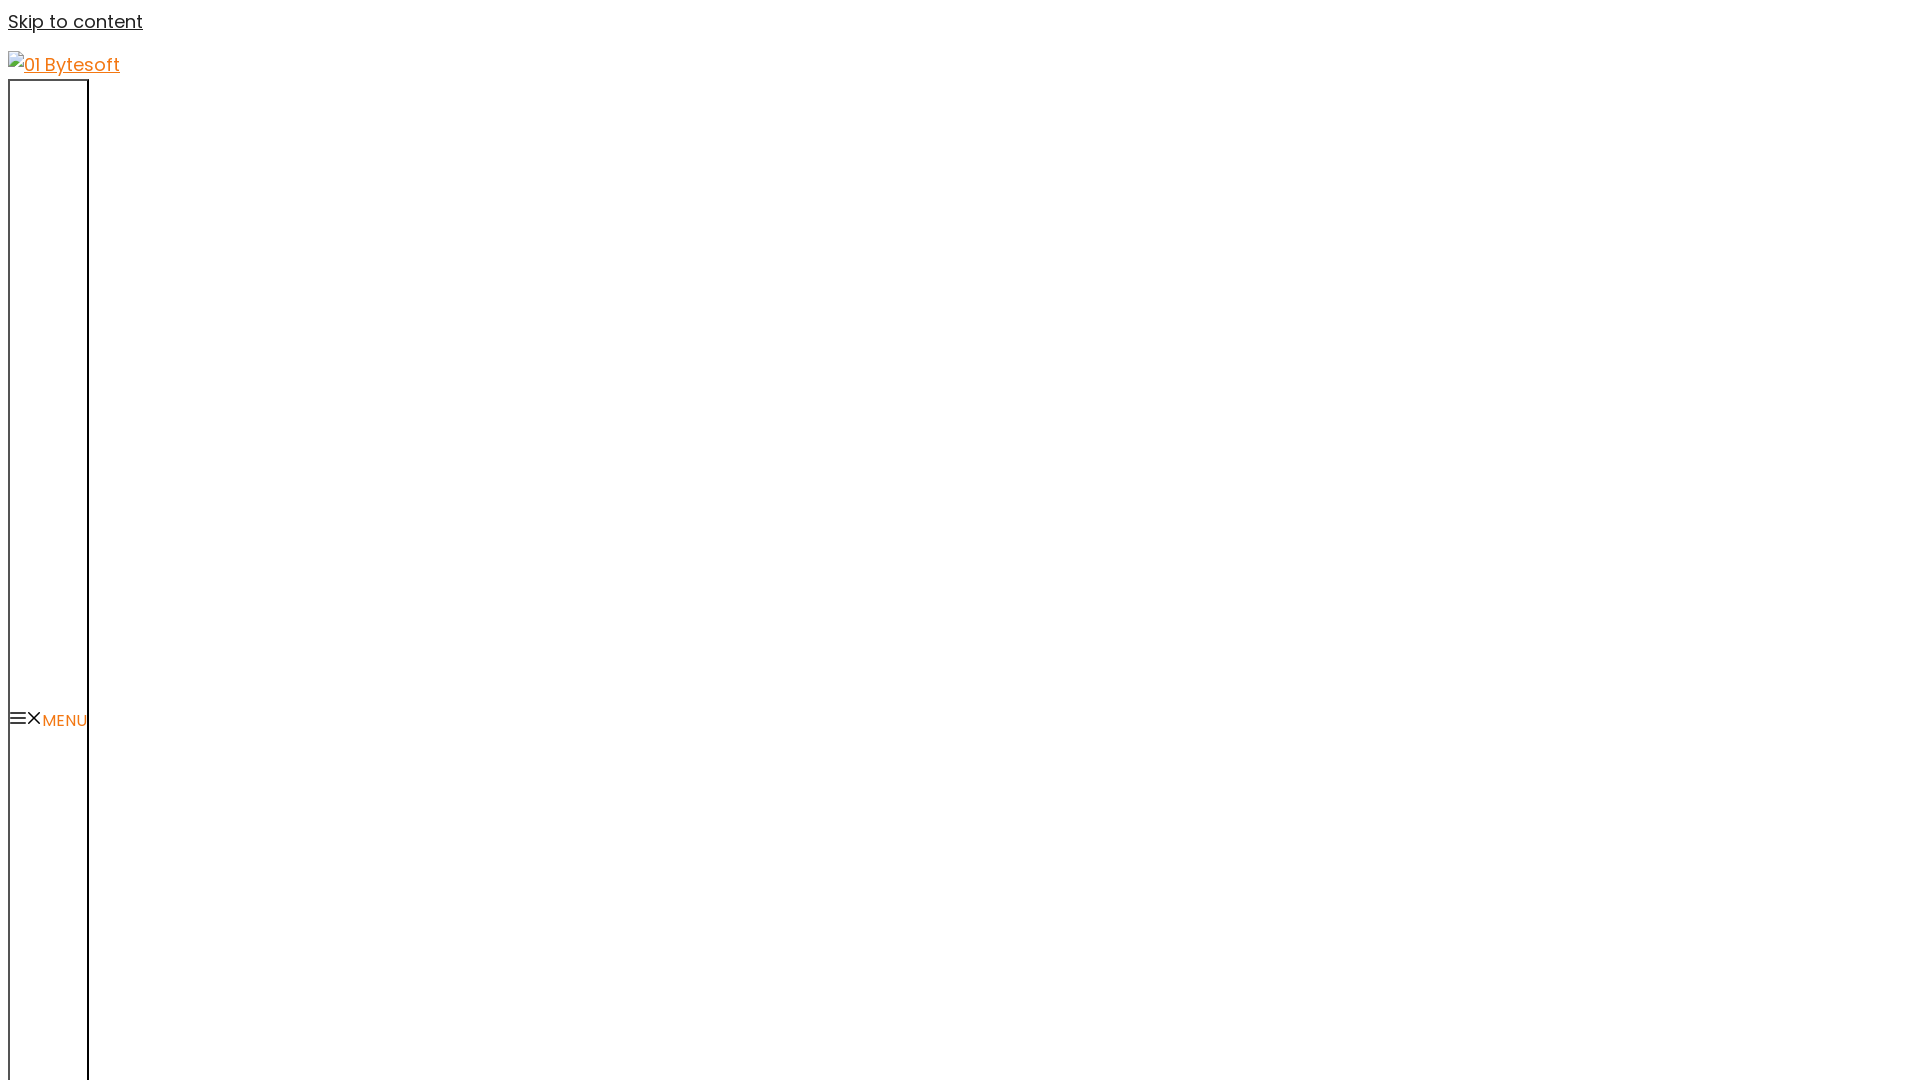

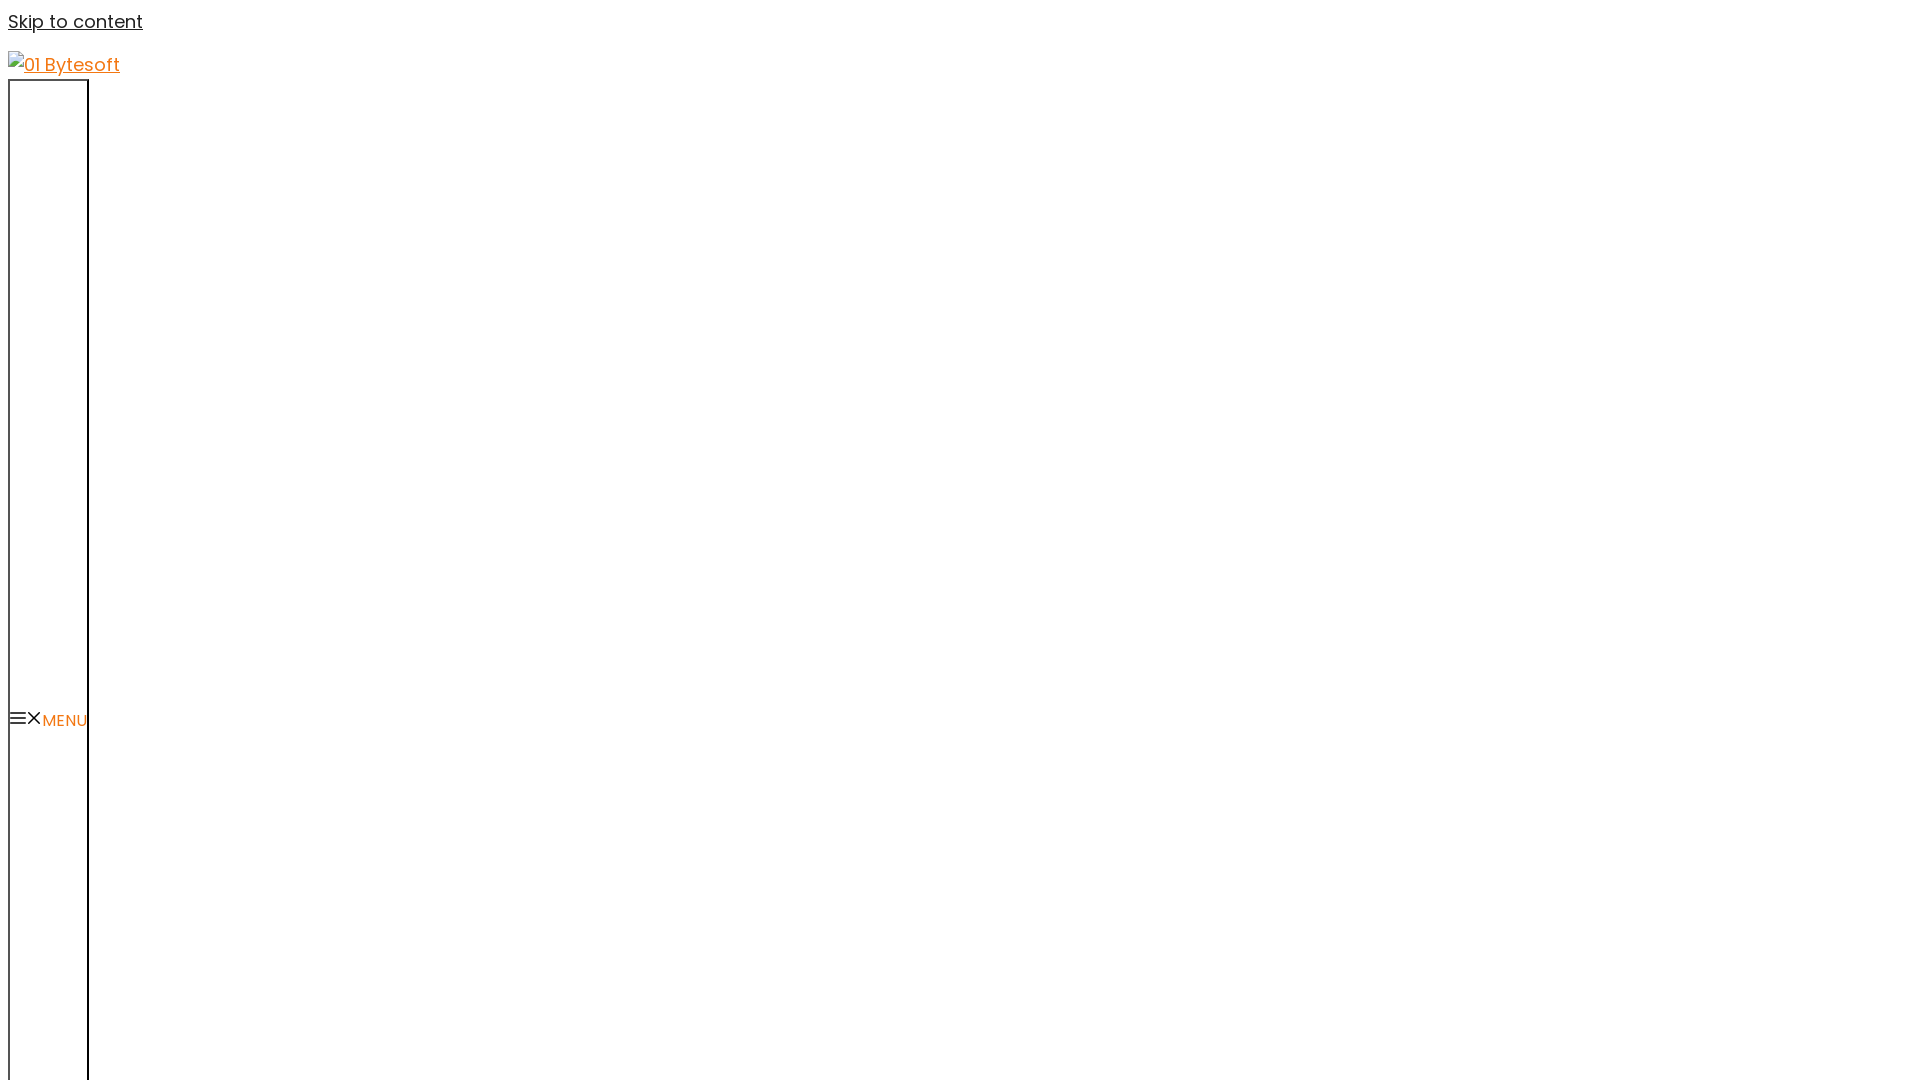